Creates default todo items, marks one as complete, then filters to show only completed items and verifies only completed item is displayed.

Starting URL: https://demo.playwright.dev/todomvc

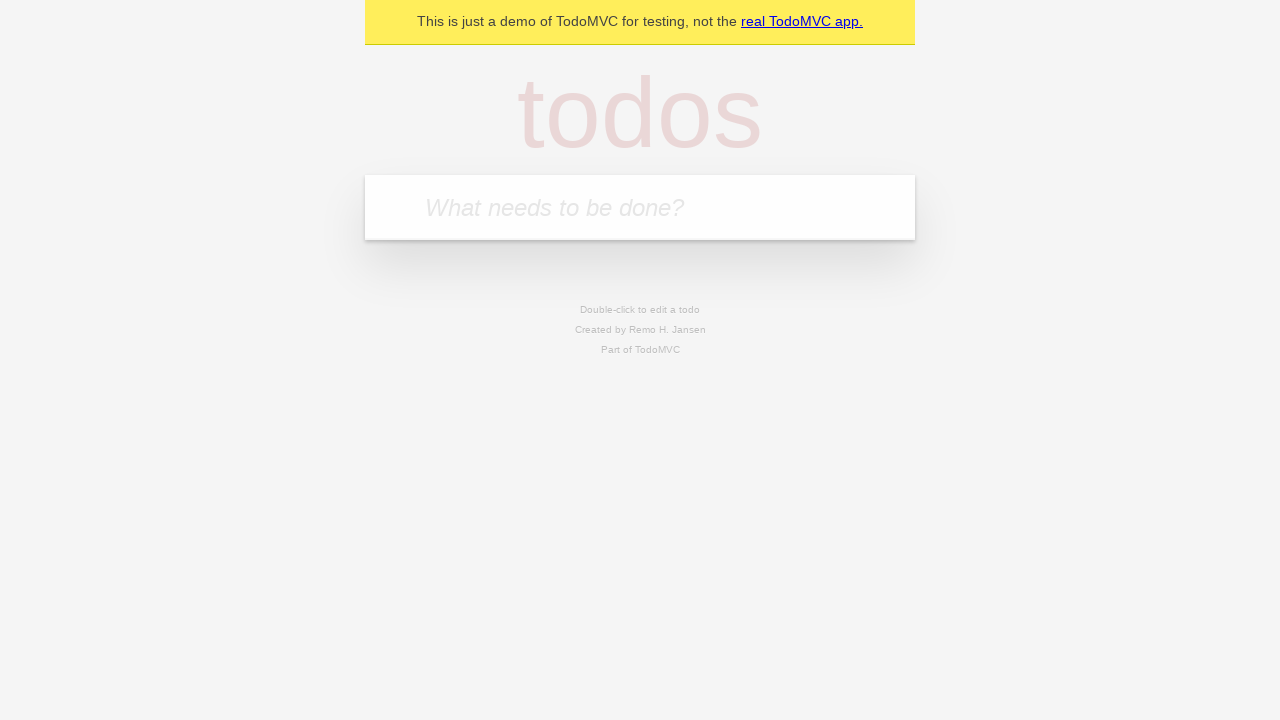

Filled todo input with 'buy some cheese' on internal:attr=[placeholder="What needs to be done?"i]
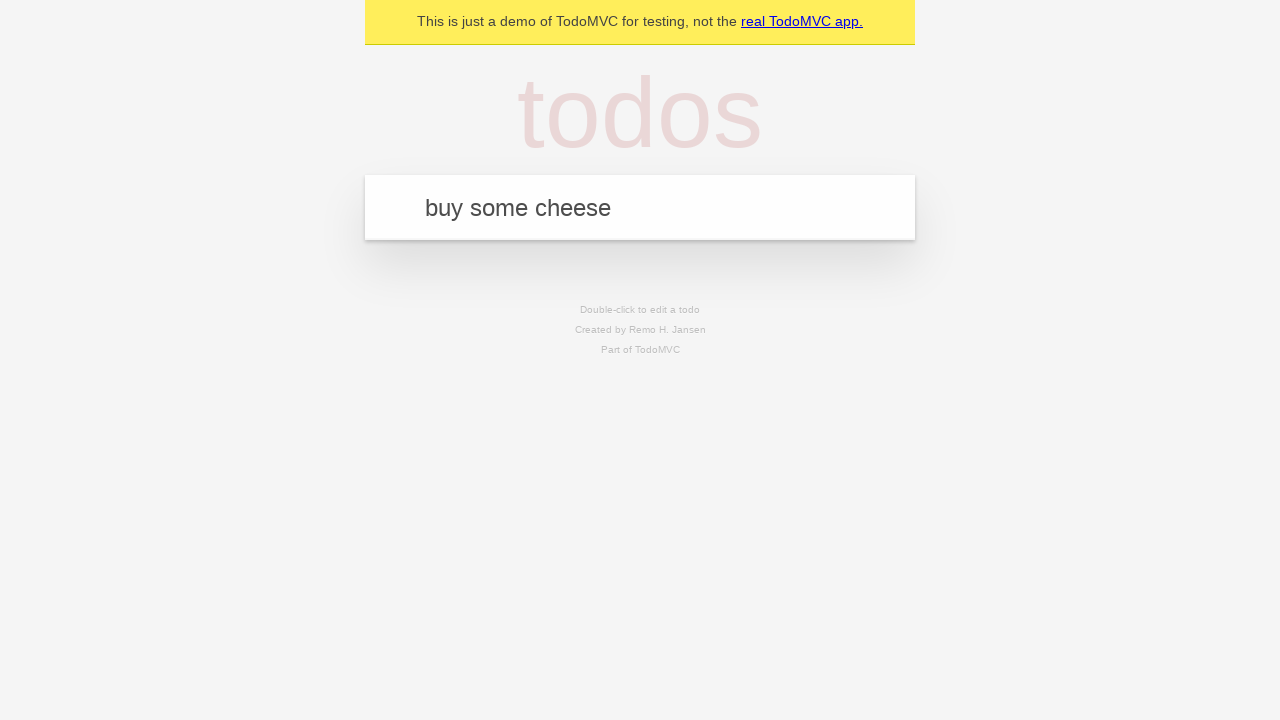

Pressed Enter to create first todo item on internal:attr=[placeholder="What needs to be done?"i]
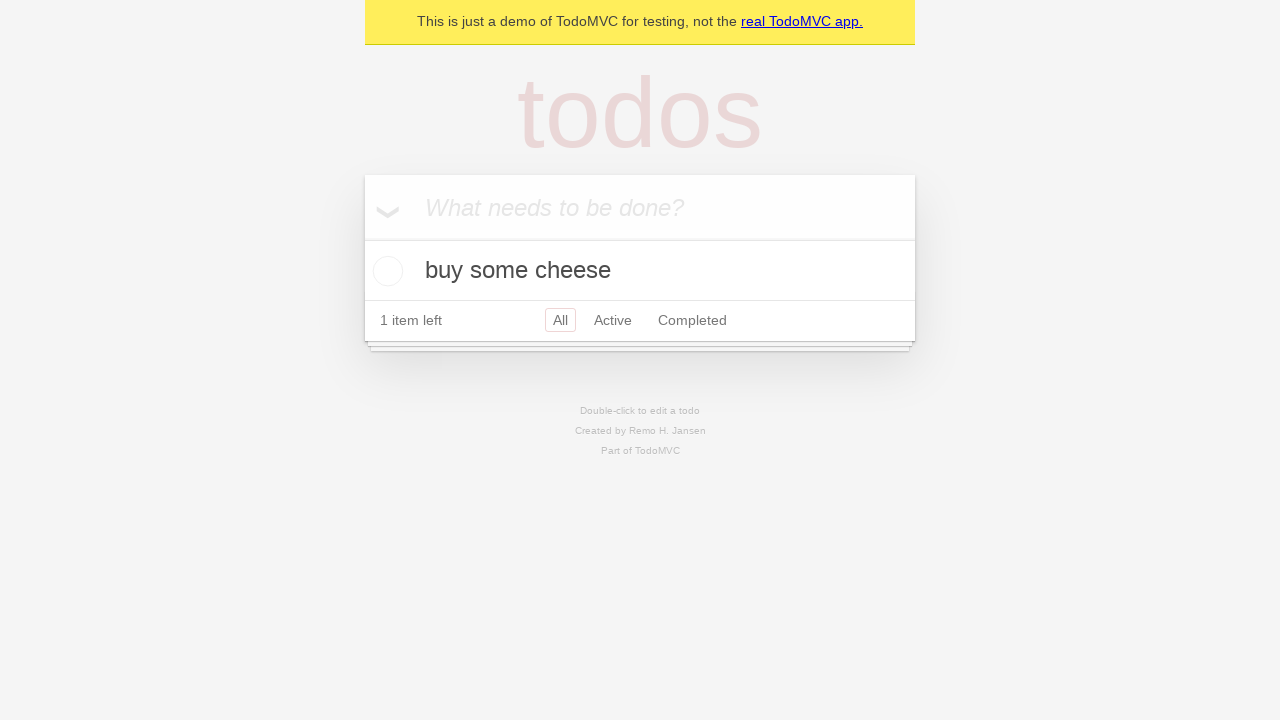

Filled todo input with 'feed the cat' on internal:attr=[placeholder="What needs to be done?"i]
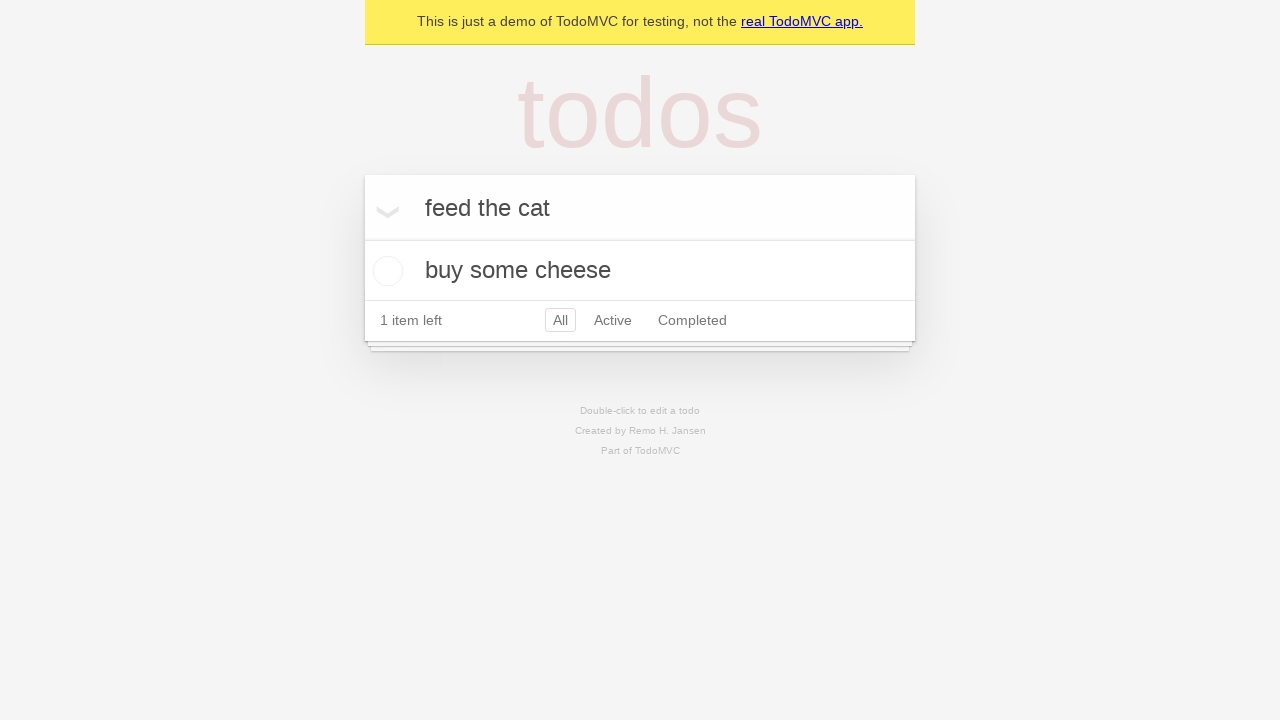

Pressed Enter to create second todo item on internal:attr=[placeholder="What needs to be done?"i]
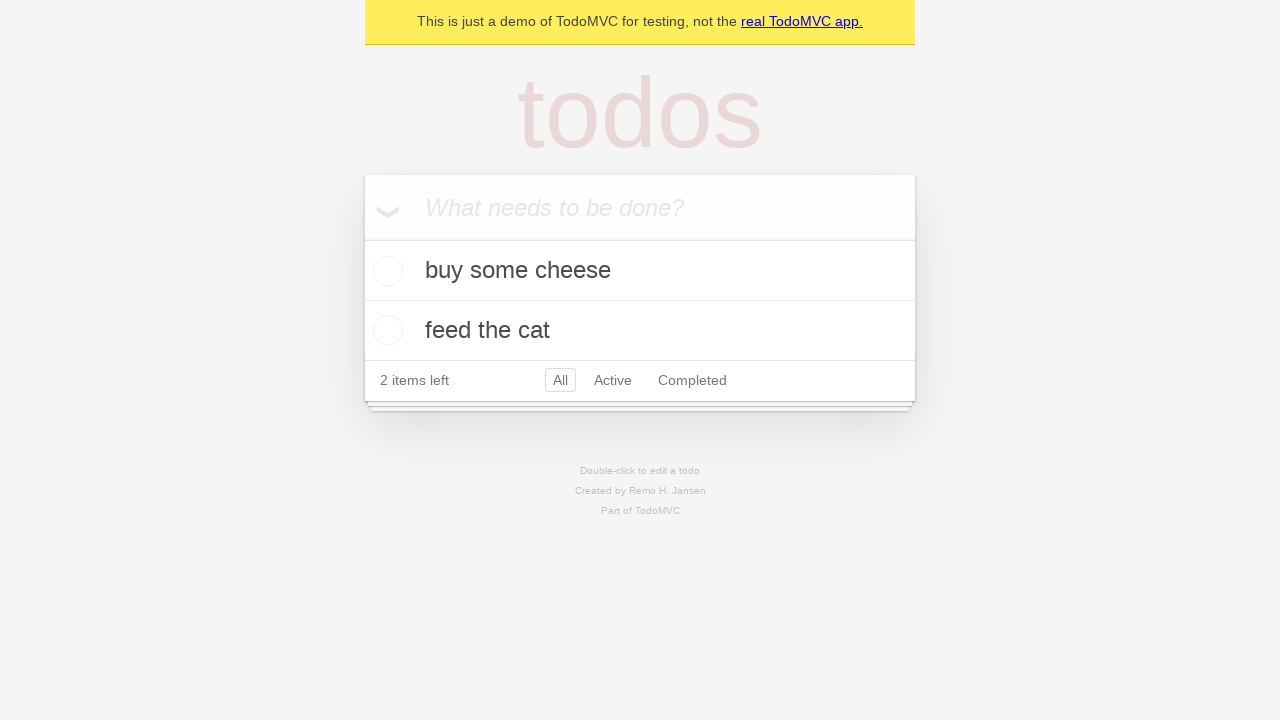

Filled todo input with 'book a doctors appointment' on internal:attr=[placeholder="What needs to be done?"i]
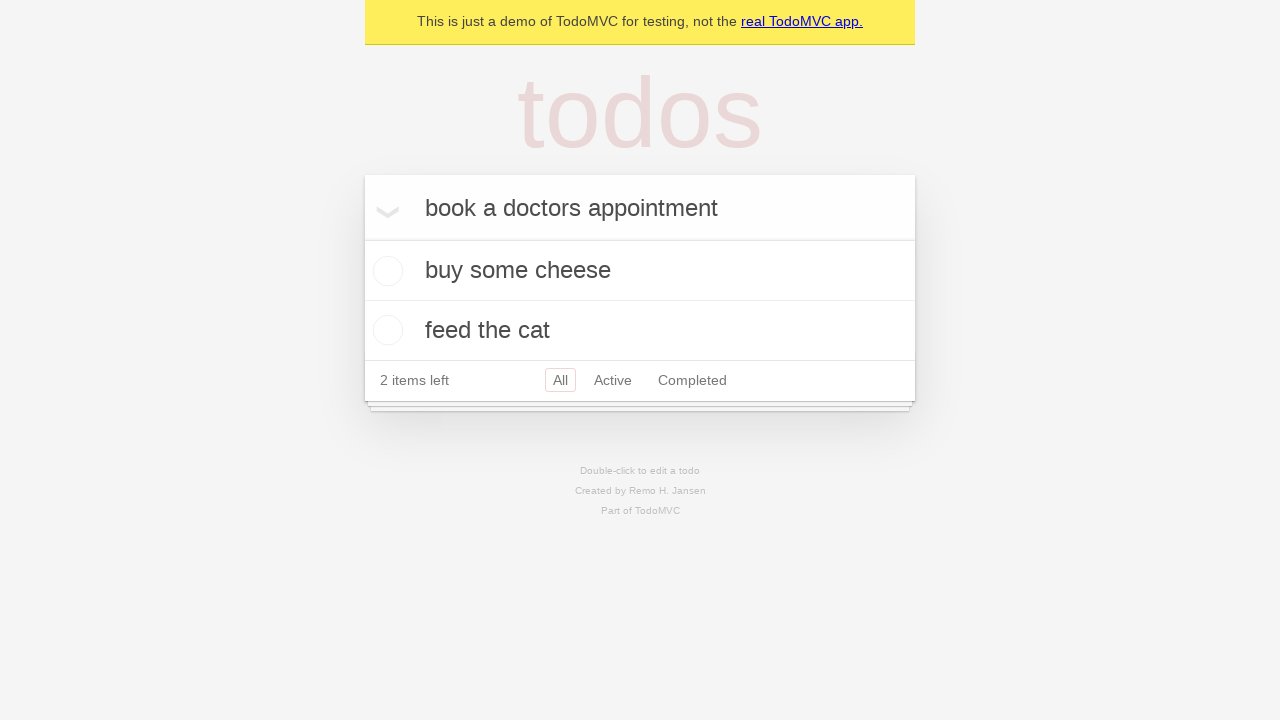

Pressed Enter to create third todo item on internal:attr=[placeholder="What needs to be done?"i]
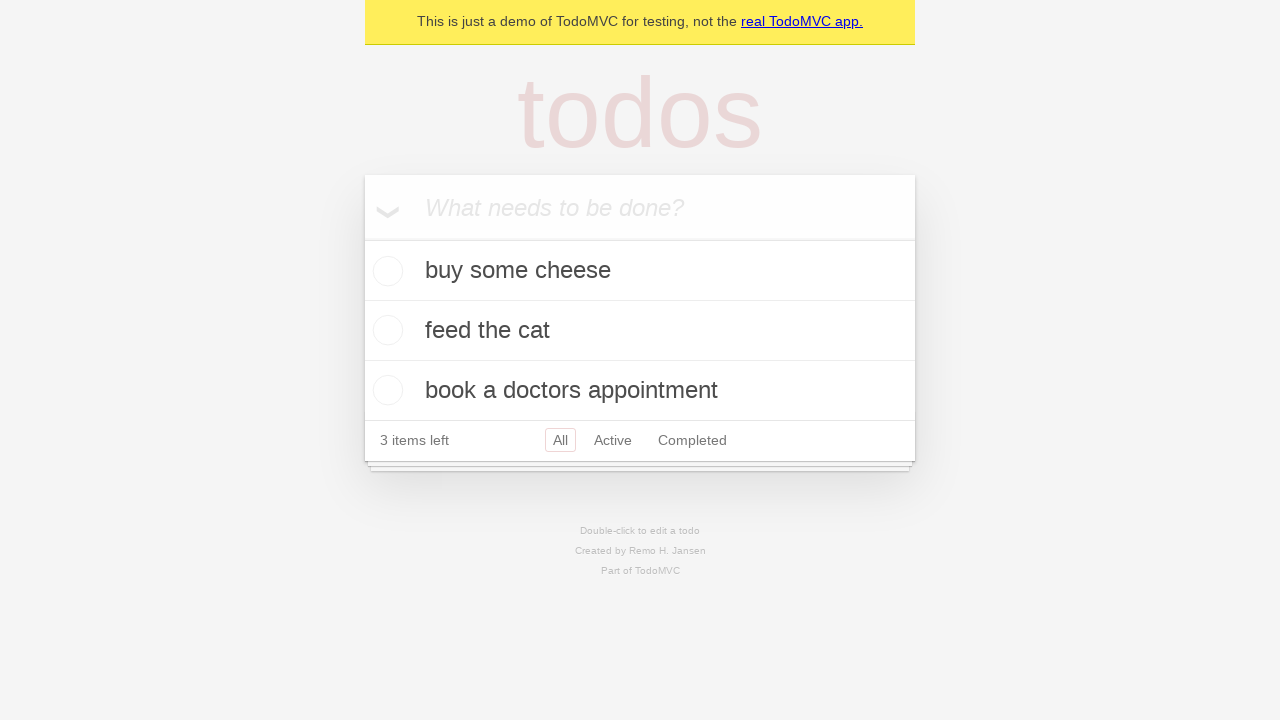

Checked the second todo item as completed at (385, 330) on internal:testid=[data-testid="todo-item"s] >> nth=1 >> internal:role=checkbox
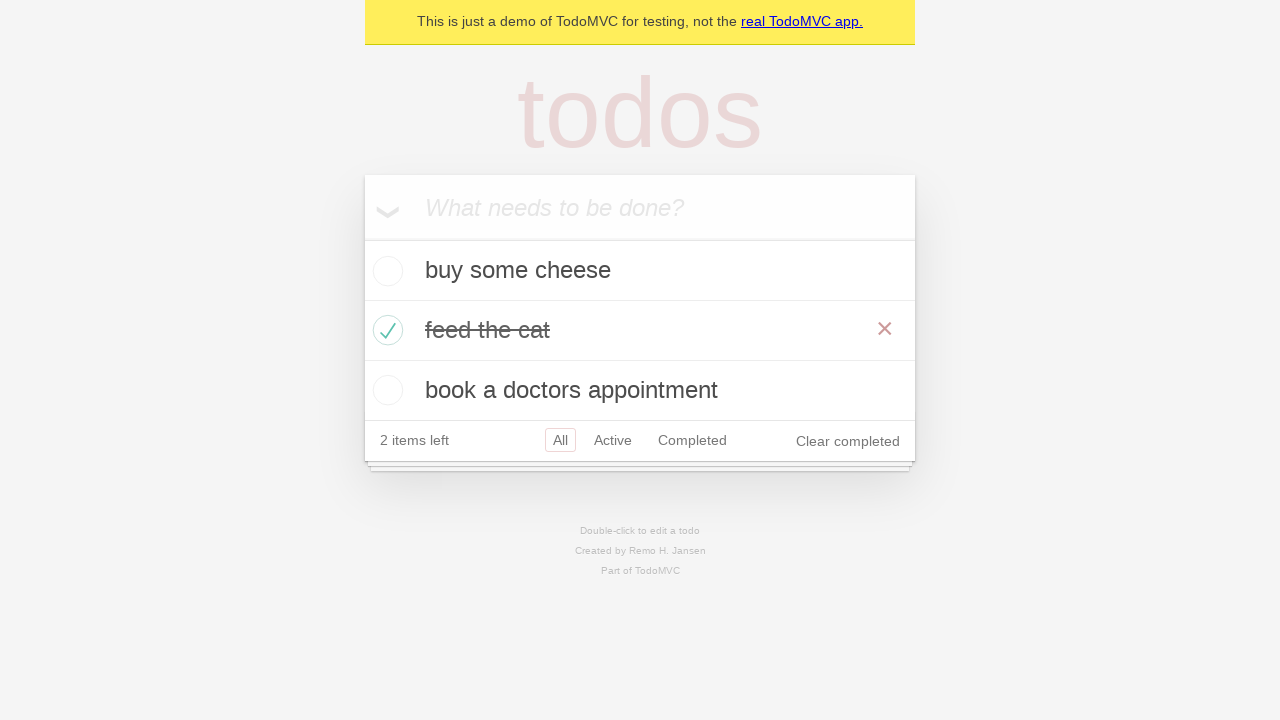

Clicked on Completed filter link at (692, 440) on internal:role=link[name="Completed"i]
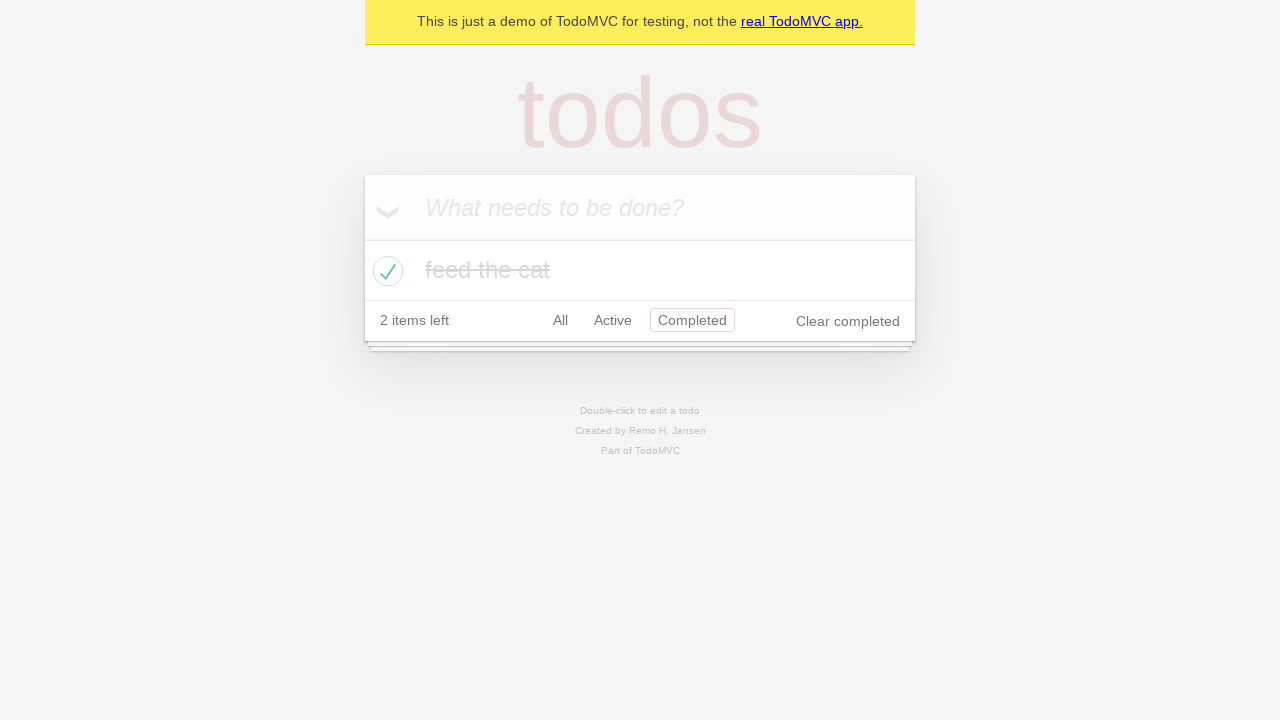

Filtered view loaded showing only completed items
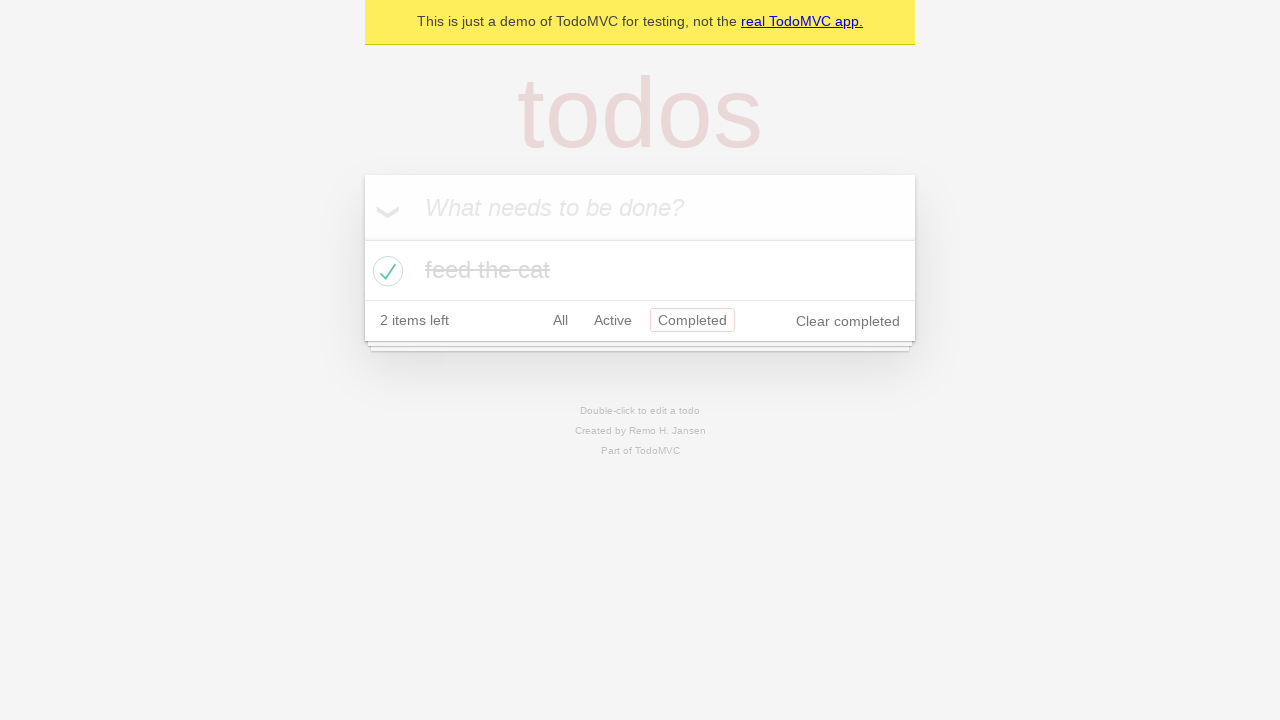

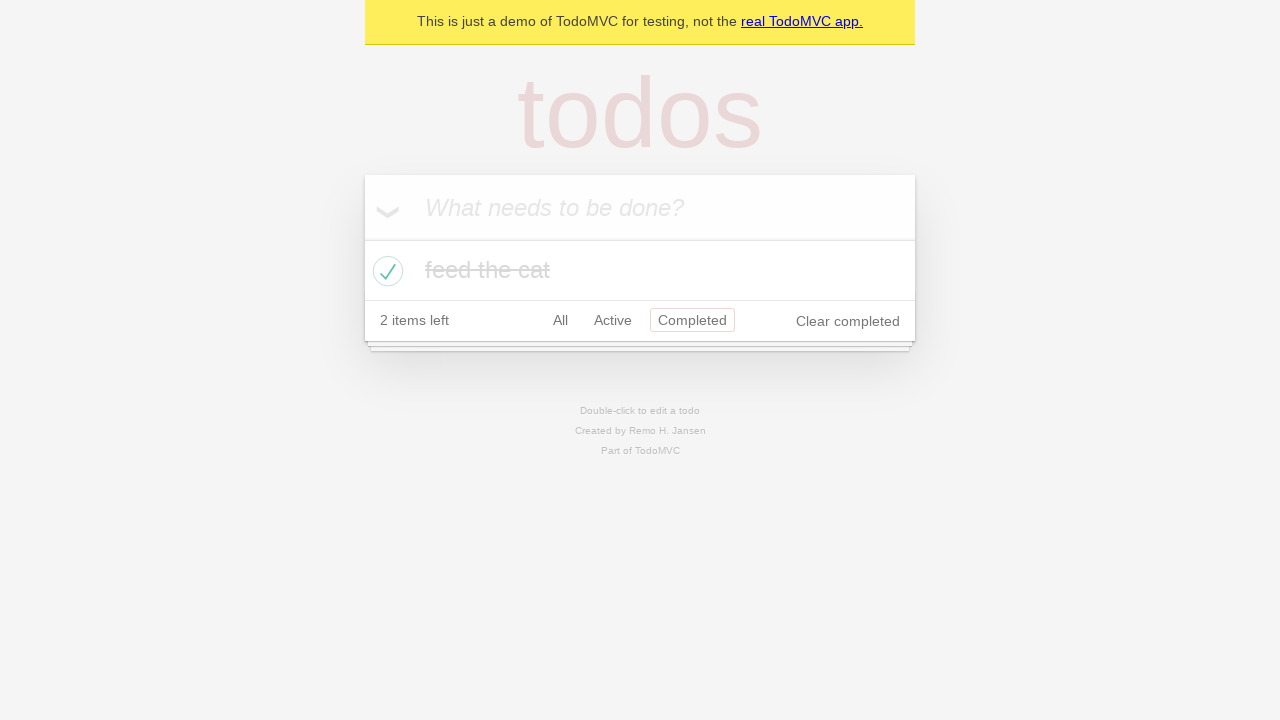